Tests registration form validation with invalid name and surname formats including numbers and special characters

Starting URL: https://b2c.passport.rt.ru

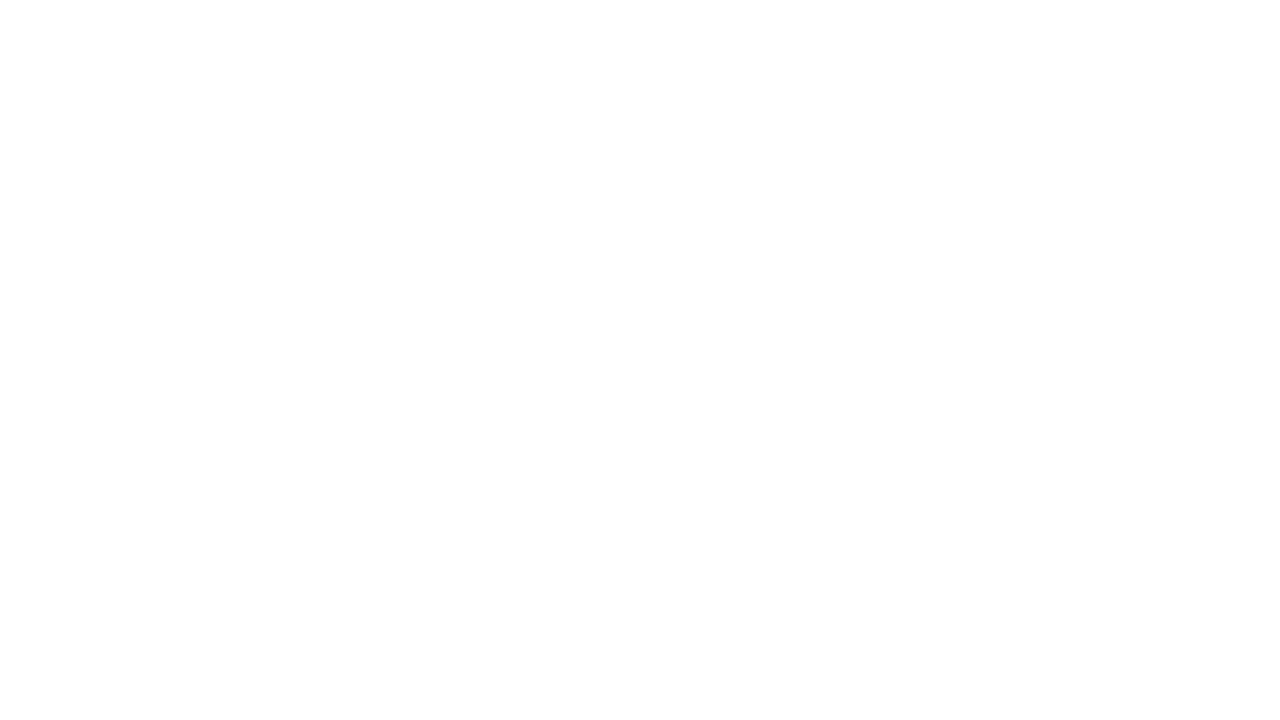

Clicked registration button at (1010, 660) on #kc-register
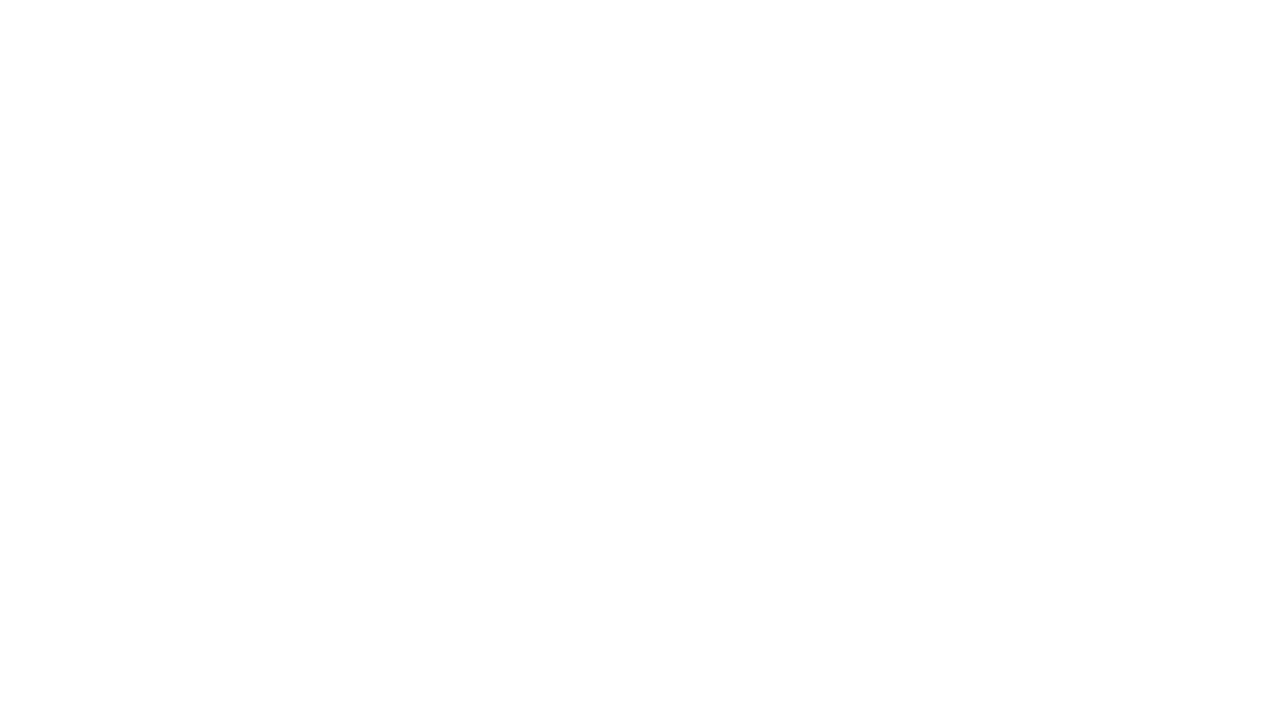

Filled first name field with invalid format containing numbers: 'Таня123' on //*[@id="page-right"]/div/div/div/form/div[1]/div[1]/div/input
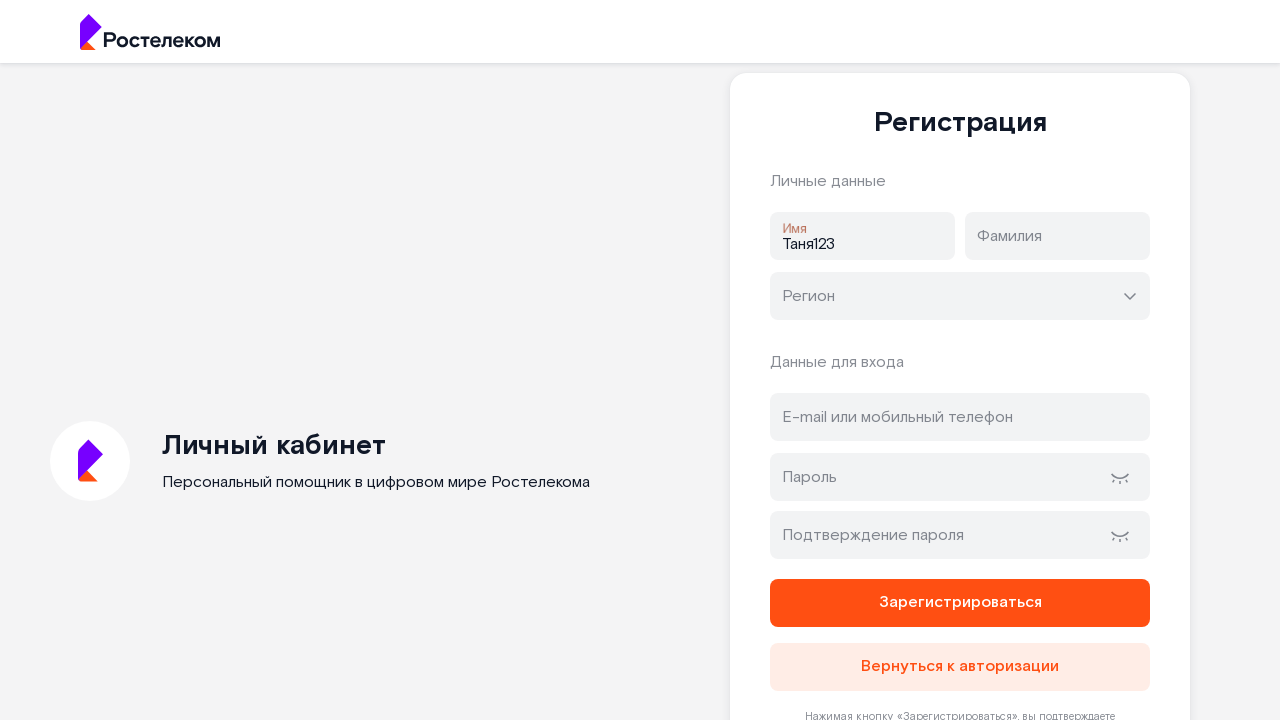

Filled last name field with invalid format containing special characters: 'Мороз#$' on //*[@id="page-right"]/div/div/div/form/div[1]/div[2]/div/input
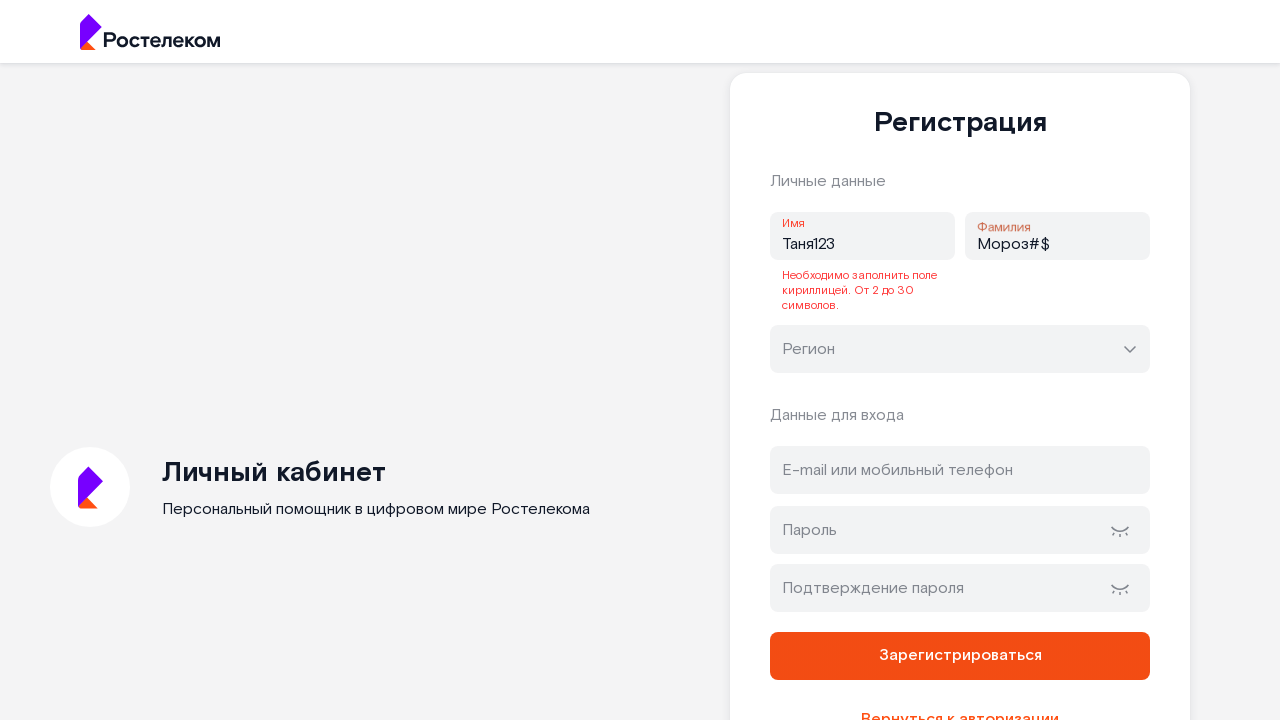

Filled region field with 'Москва' on //*[@id="page-right"]/div/div/div/form/div[2]/div/div/input
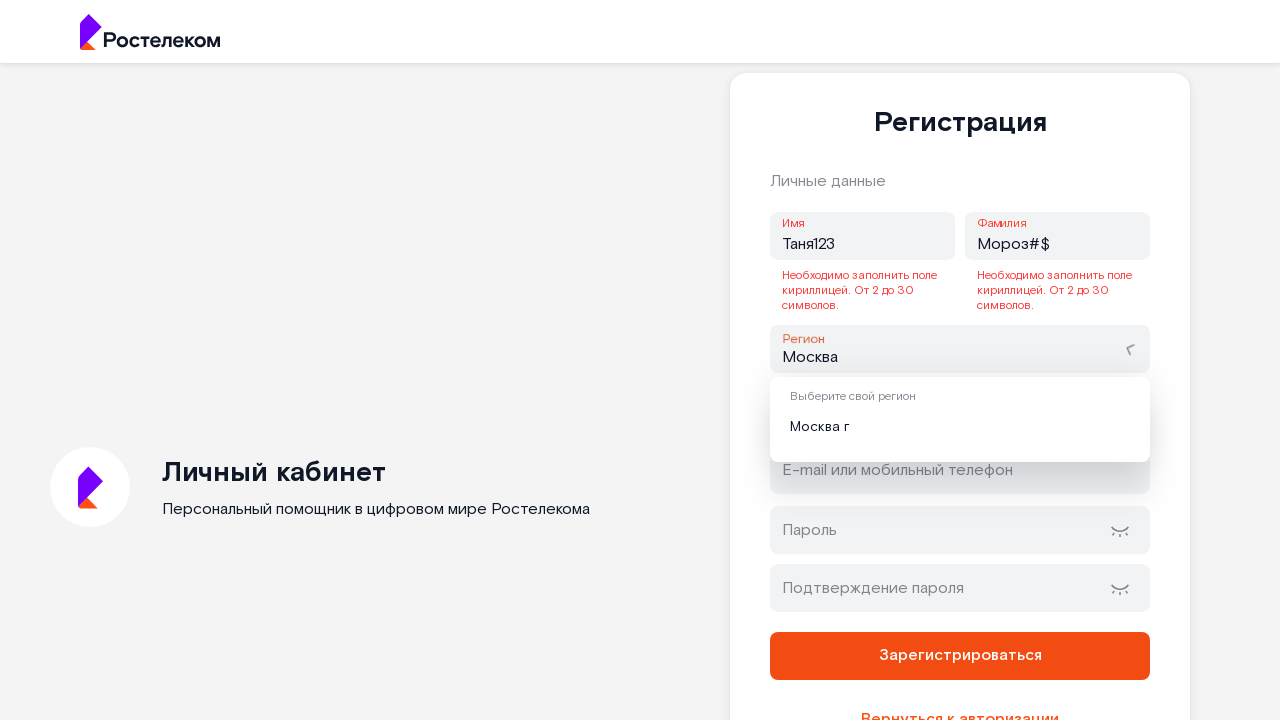

Filled email field with 'testuser321@gmail.com' on #address
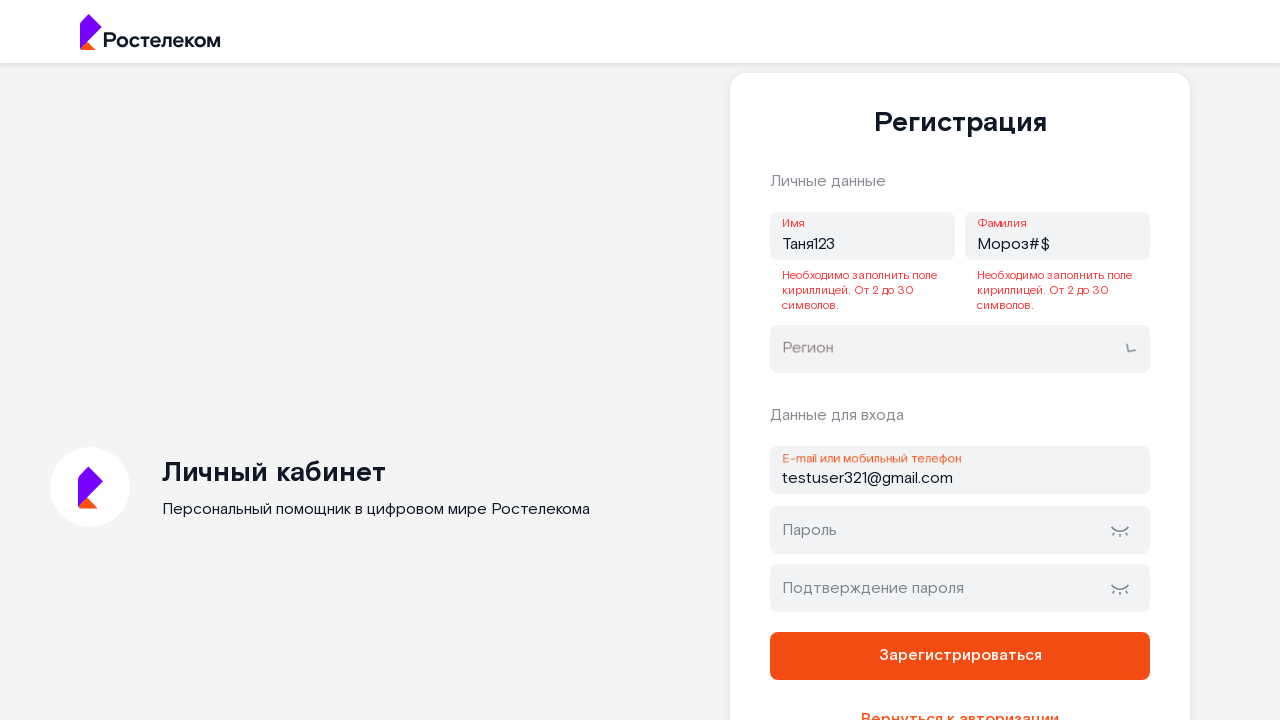

Filled password field on #password
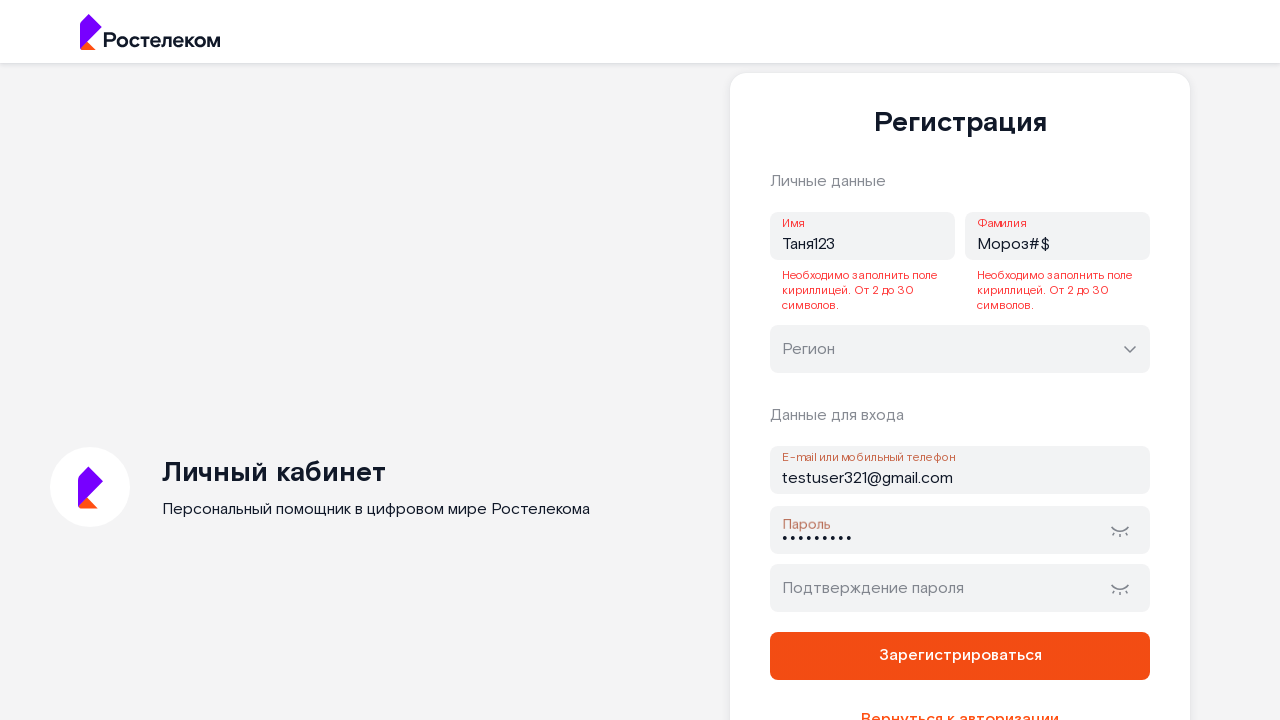

Filled password confirmation field on #password-confirm
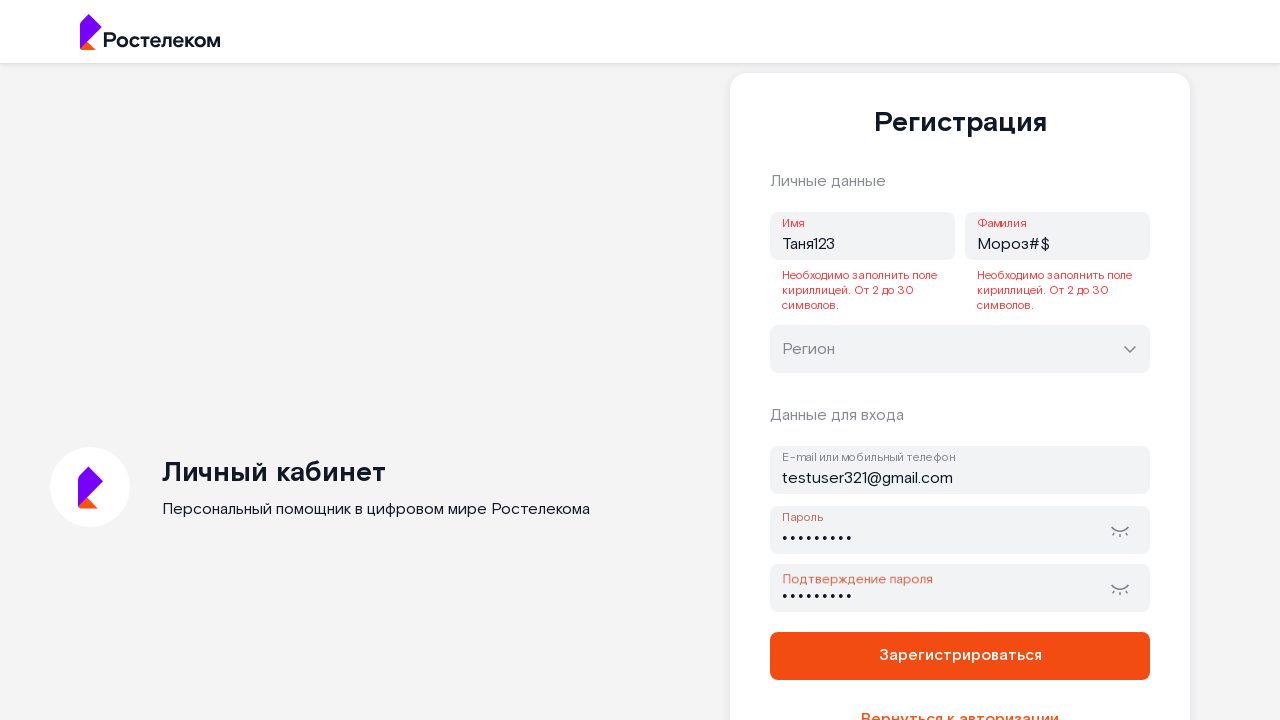

Clicked form submit button to attempt registration with invalid name and surname at (960, 656) on xpath=//*[@id="page-right"]/div/div/div/form/button
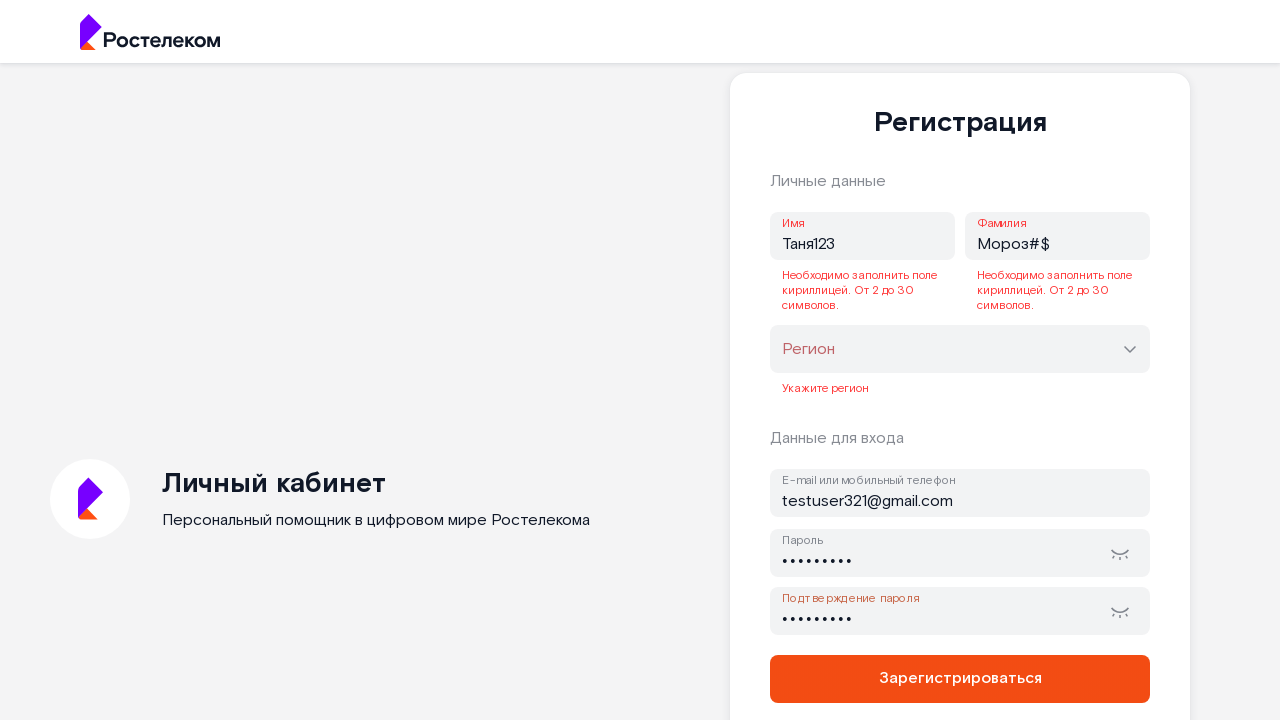

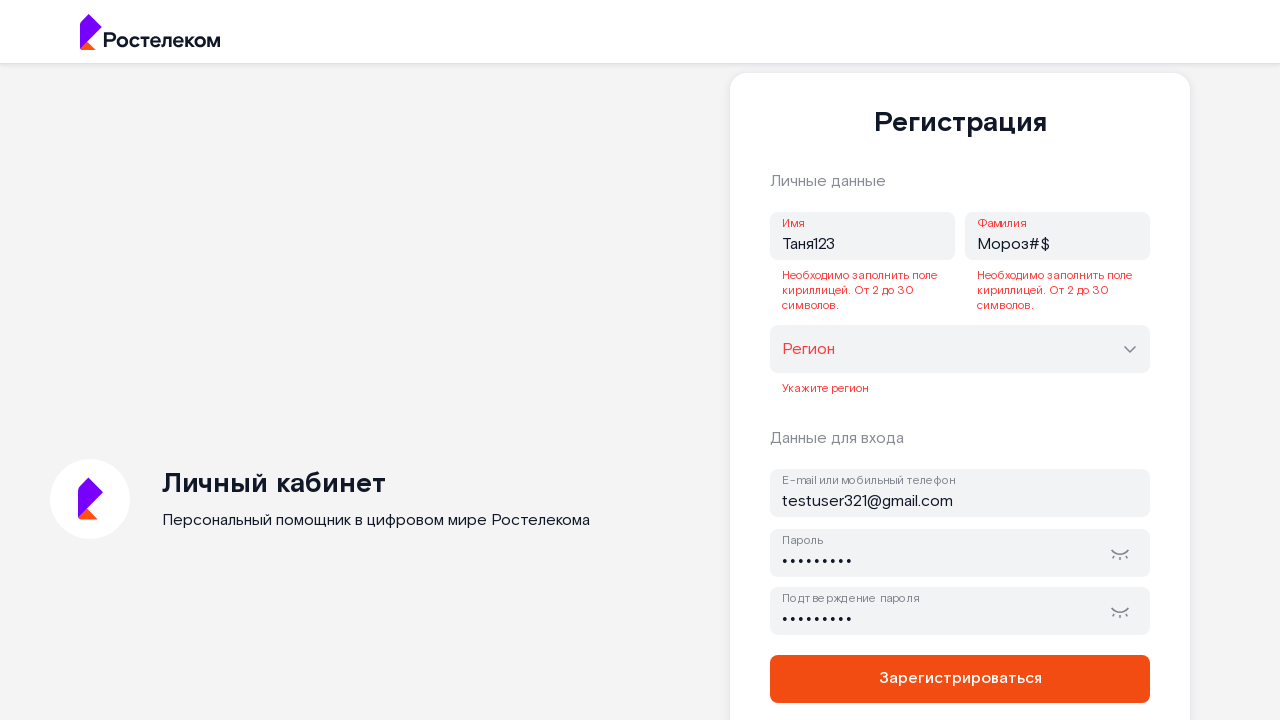